Tests dropdown, checkbox, and radio button interactions on an automation practice website by navigating through menus and selecting various form elements

Starting URL: https://automationtesting.co.uk/

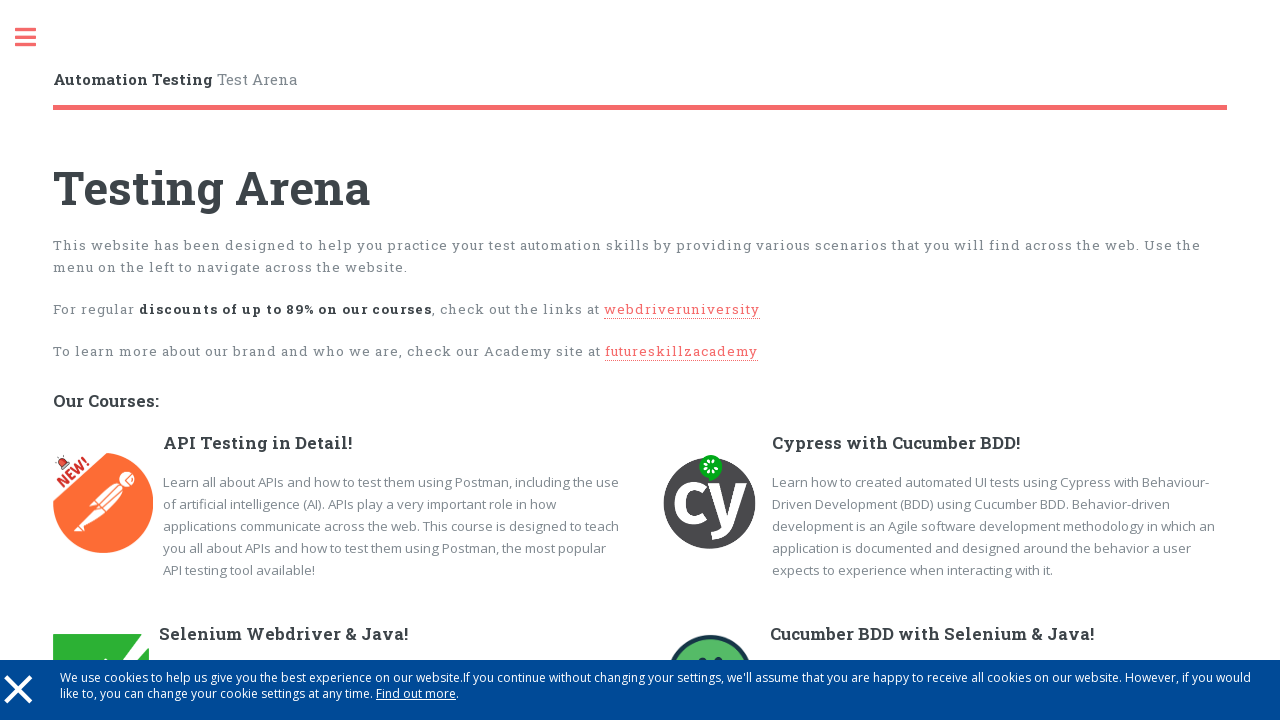

Clicked on sidebar menu at (36, 38) on //*[@id="sidebar"]/a
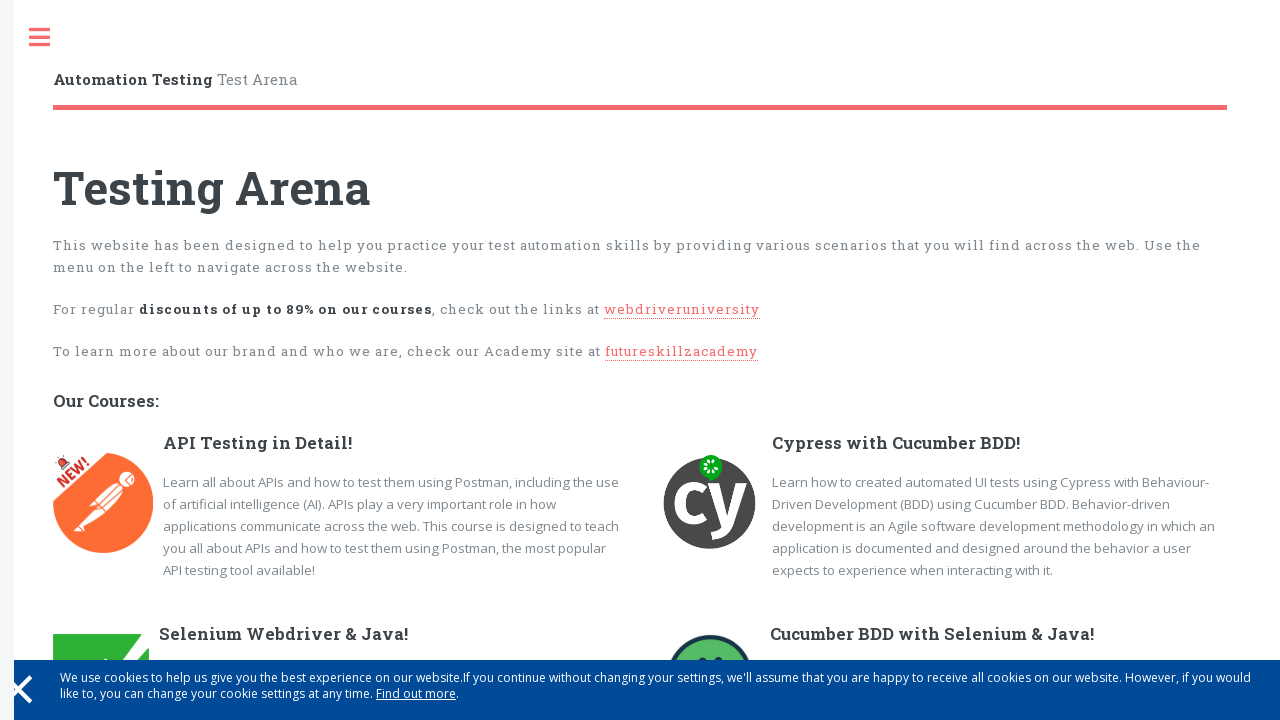

Clicked on 'DropDown Checkbox Radio' menu item at (144, 460) on xpath=//a[contains(text(),'DropDown Checkbox Radio')]
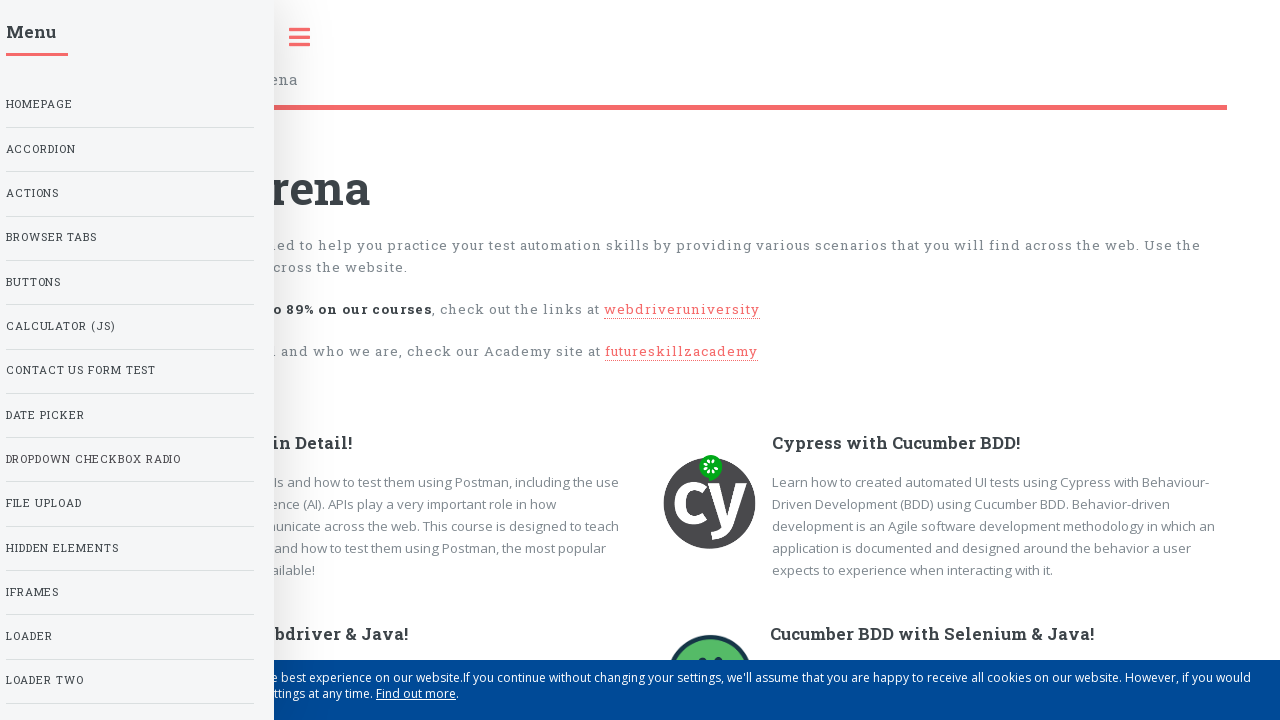

Selected second radio button at (218, 342) on //*[@id="main"]/div/div[1]/div[1]/div[2]/label
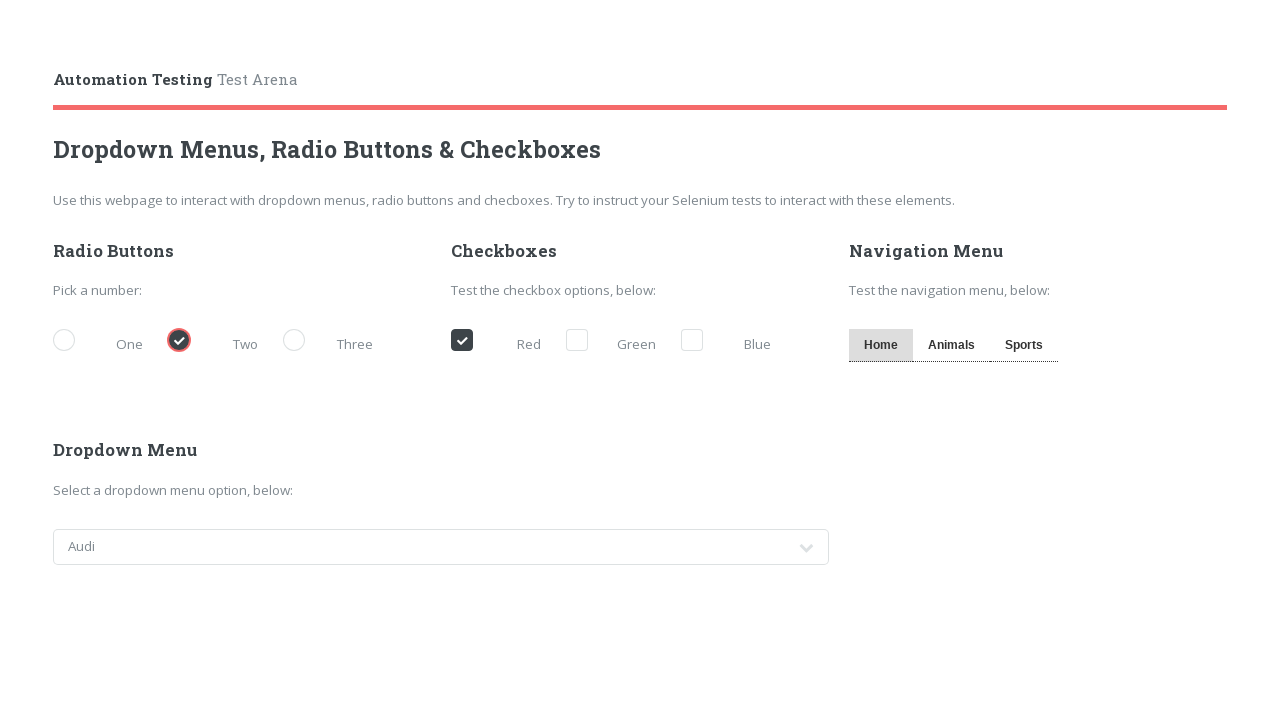

Checked second checkbox at (616, 342) on //*[@id="main"]/div/div[1]/div[2]/label[2]
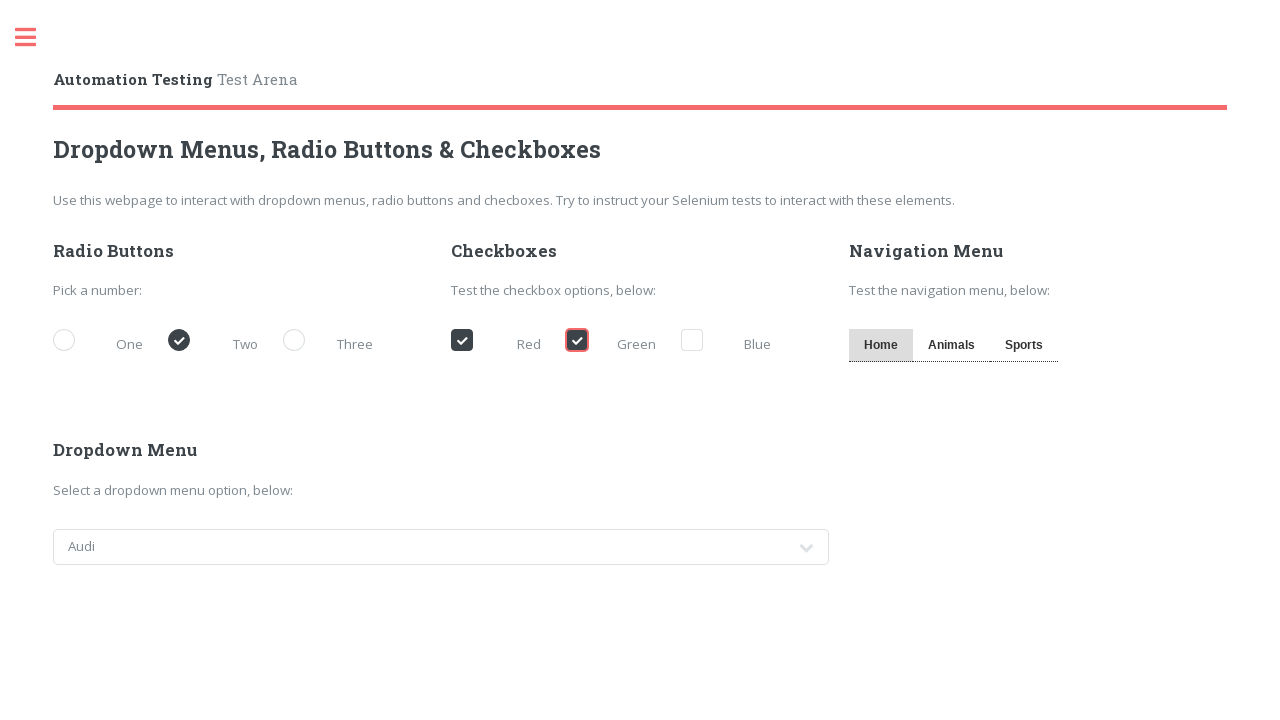

Checked third checkbox at (731, 342) on //*[@id="main"]/div/div[1]/div[2]/label[3]
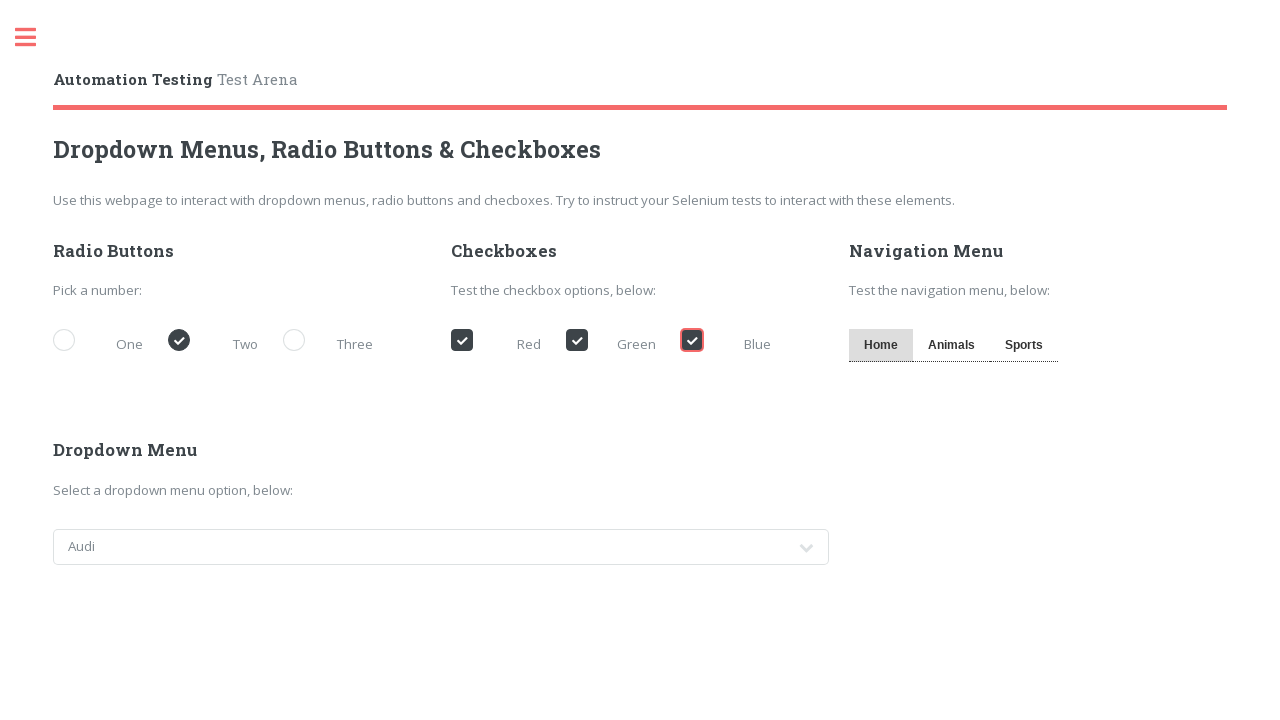

Selected 'mercedes' from dropdown menu on //*[@id="cars"]
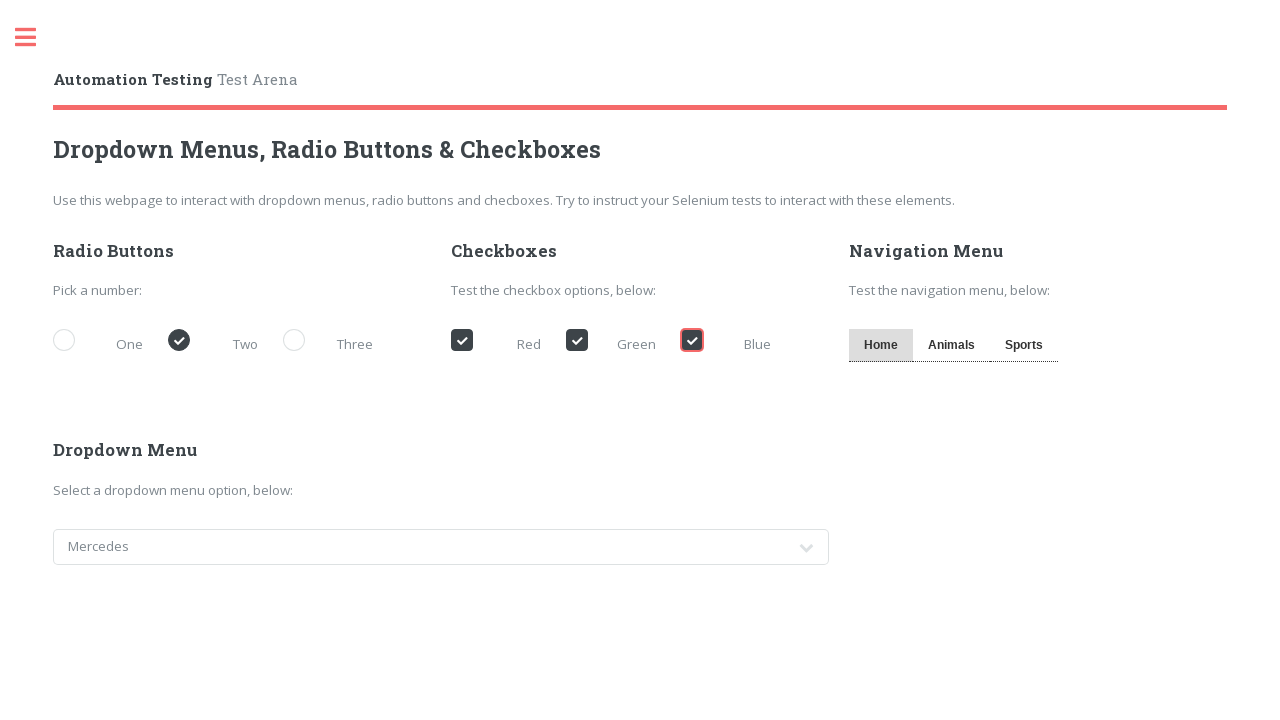

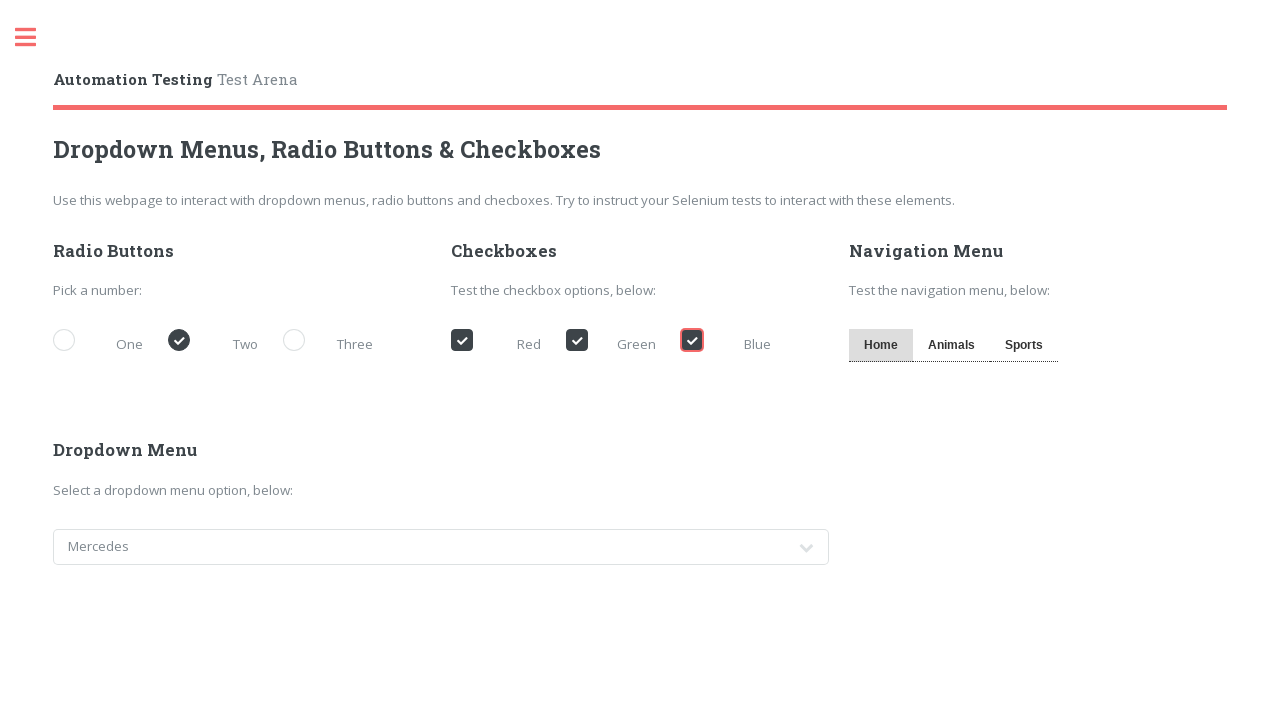